Navigates to a SWIFT code search page and waits for the page to fully load

Starting URL: https://bank.codes/swift-code-search/

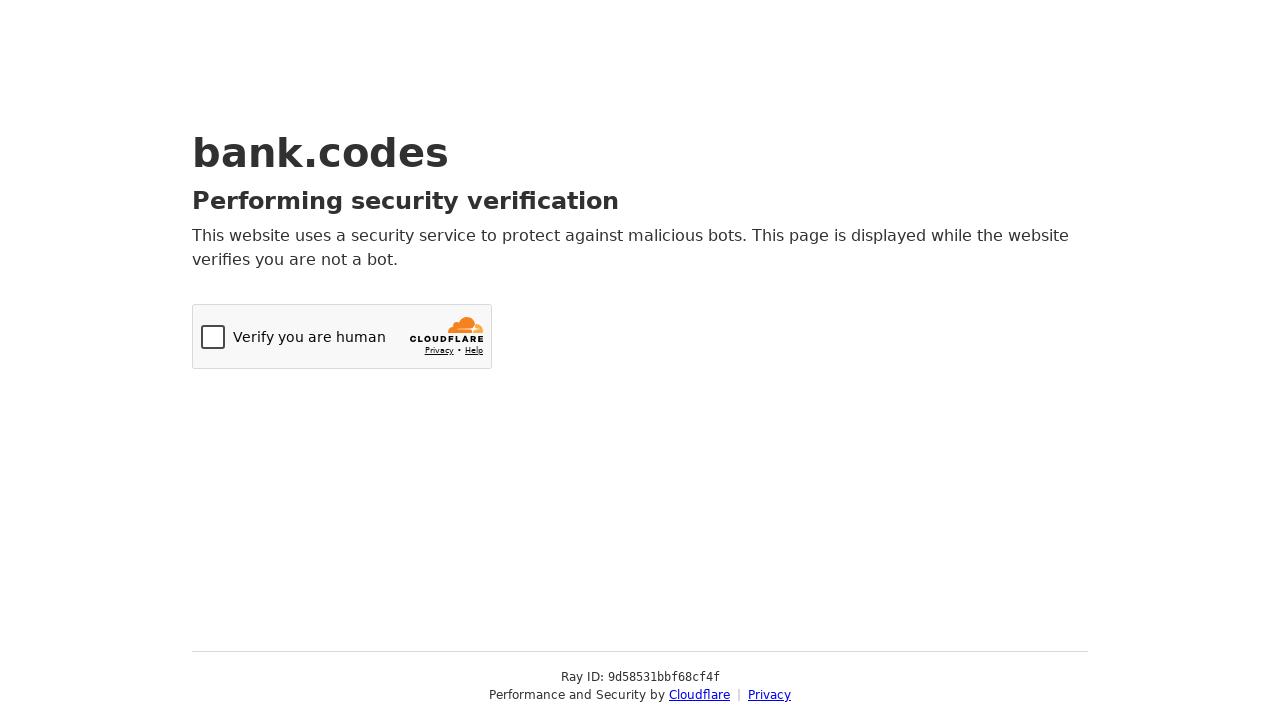

Navigated to SWIFT code search page
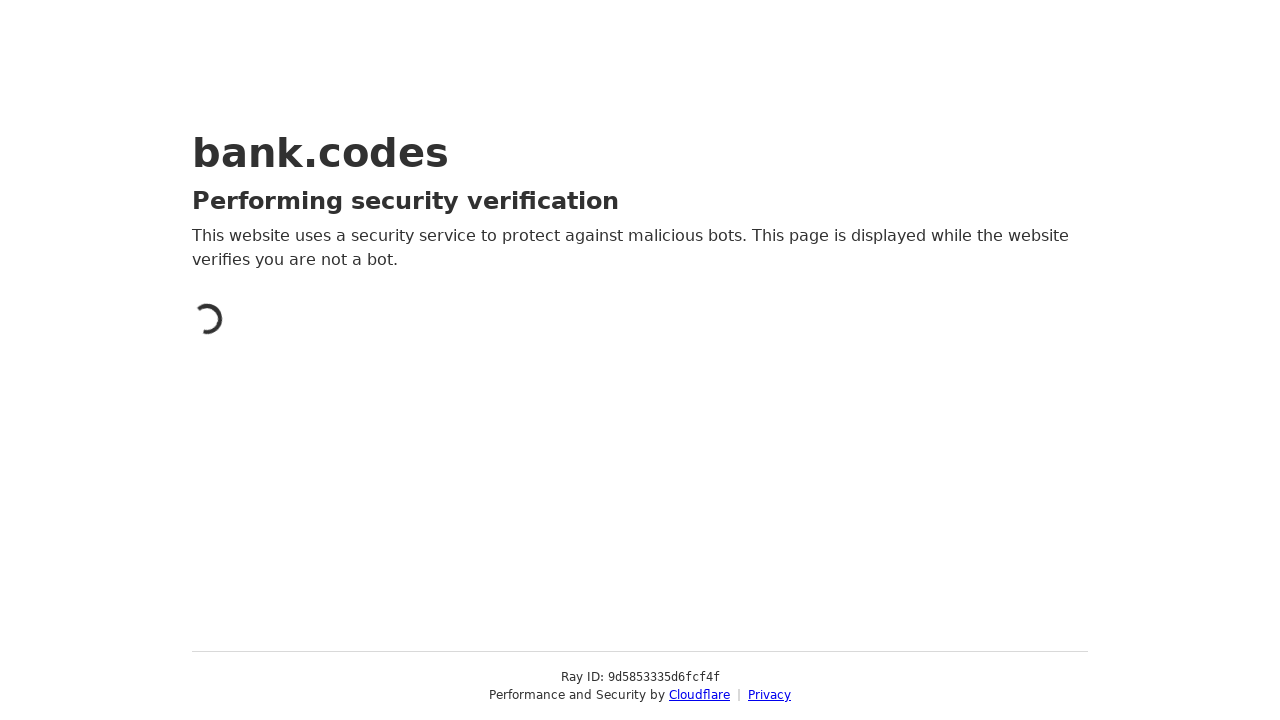

Waited for page to reach network idle state
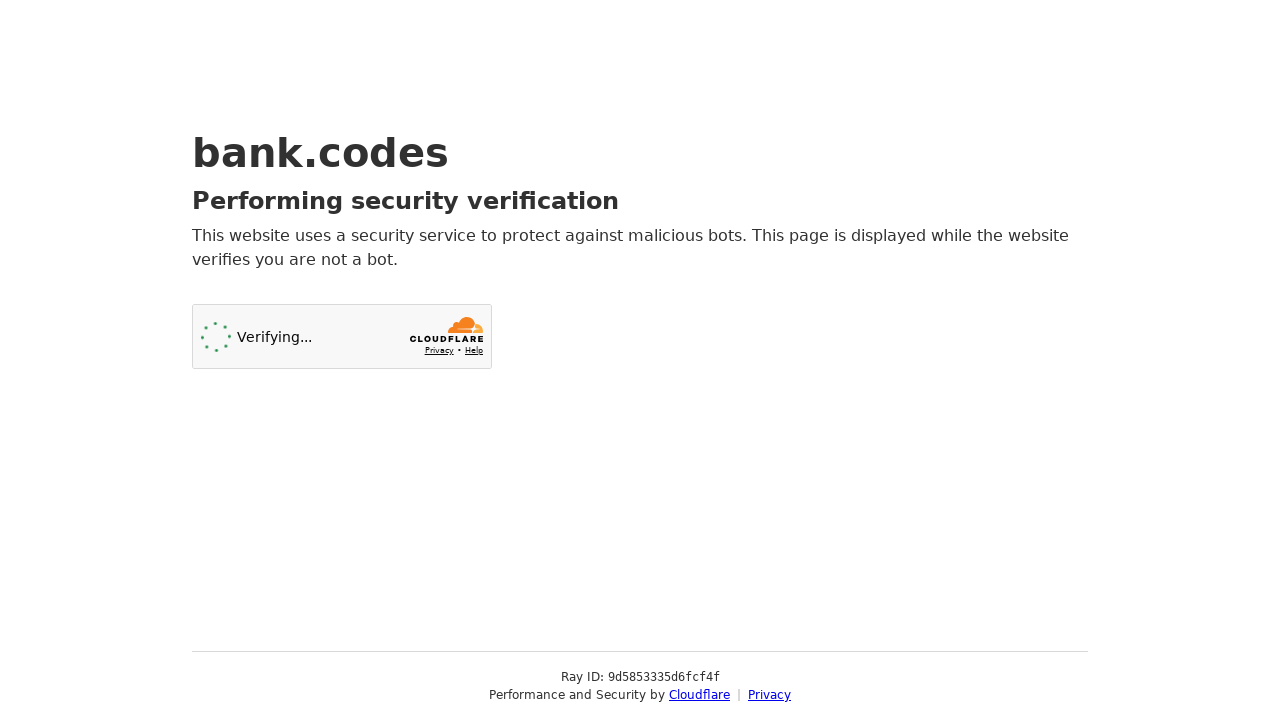

Verified page loaded by confirming body element is present
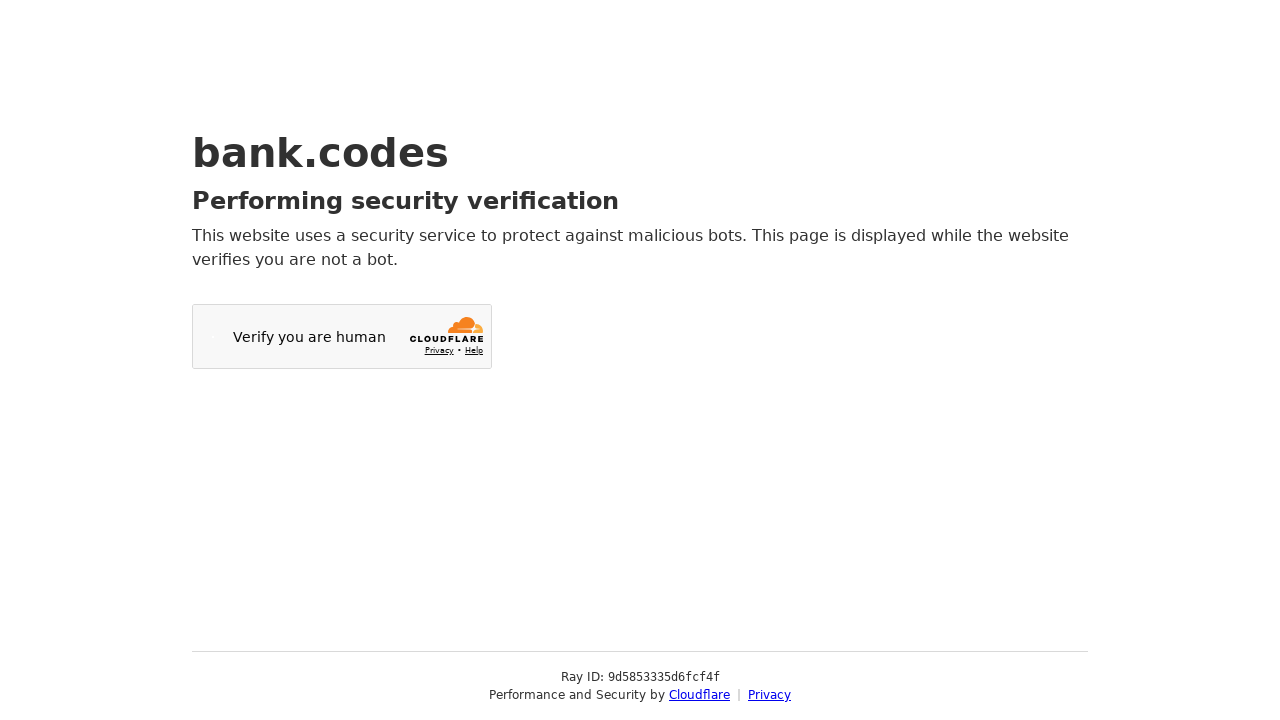

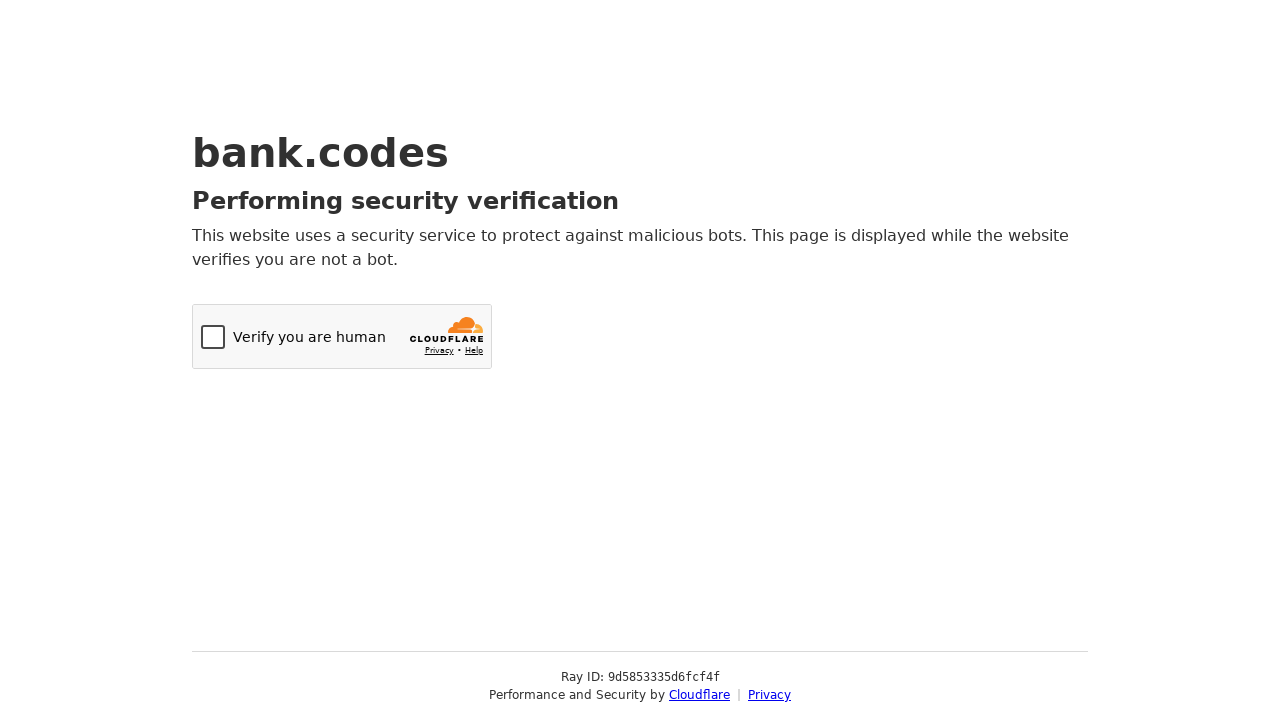